Verifies that the "Enable After" button is initially disabled when the page loads

Starting URL: https://demoqa.com/dynamic-properties

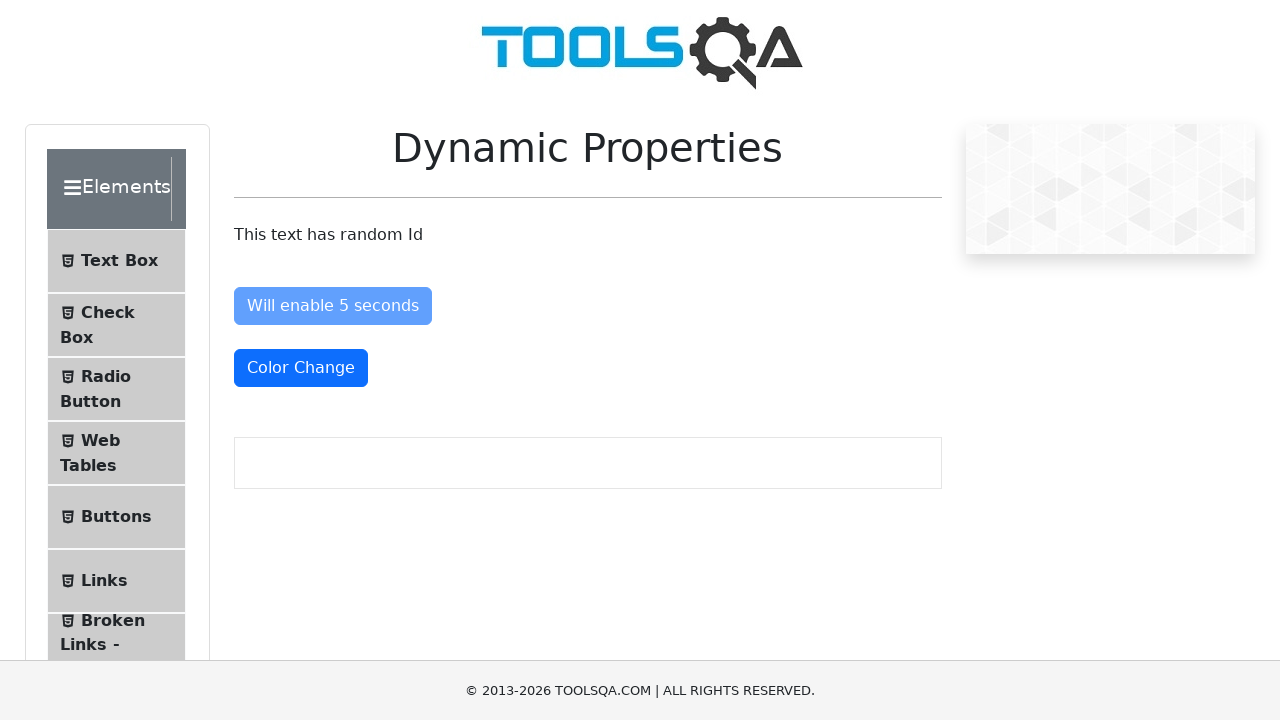

Navigated to DemoQA dynamic properties page
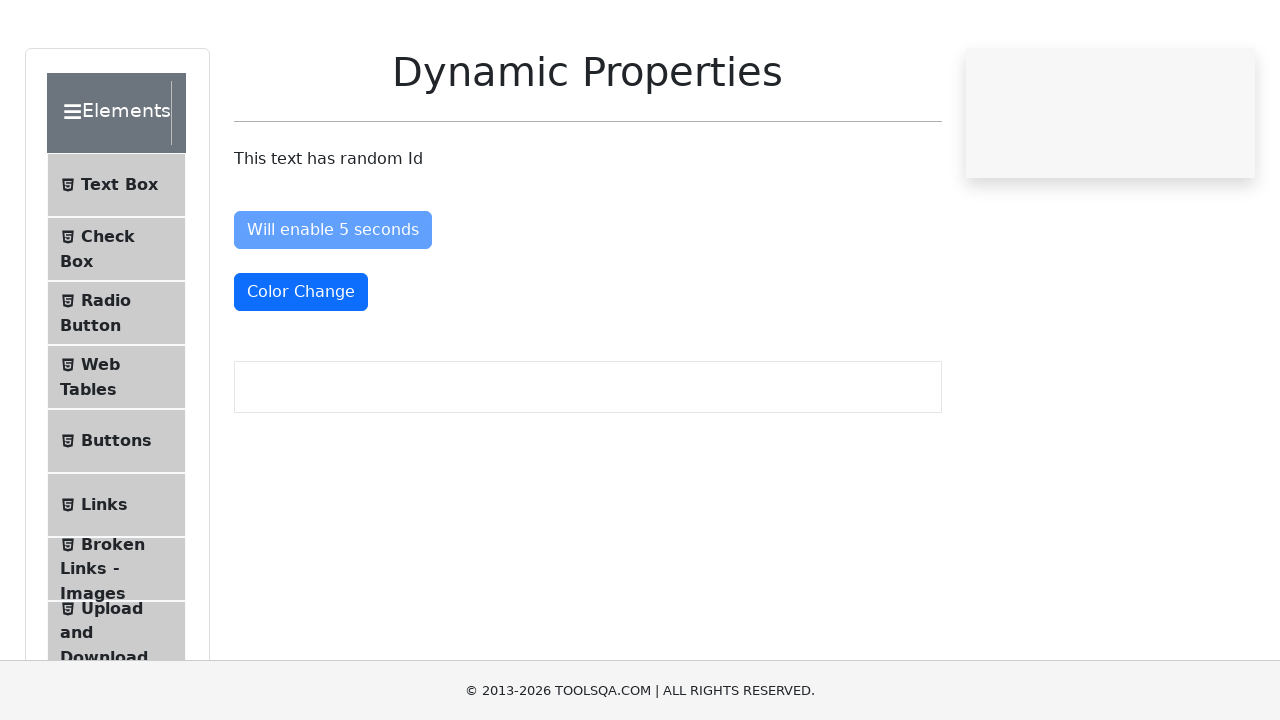

Located the 'Enable After' button element
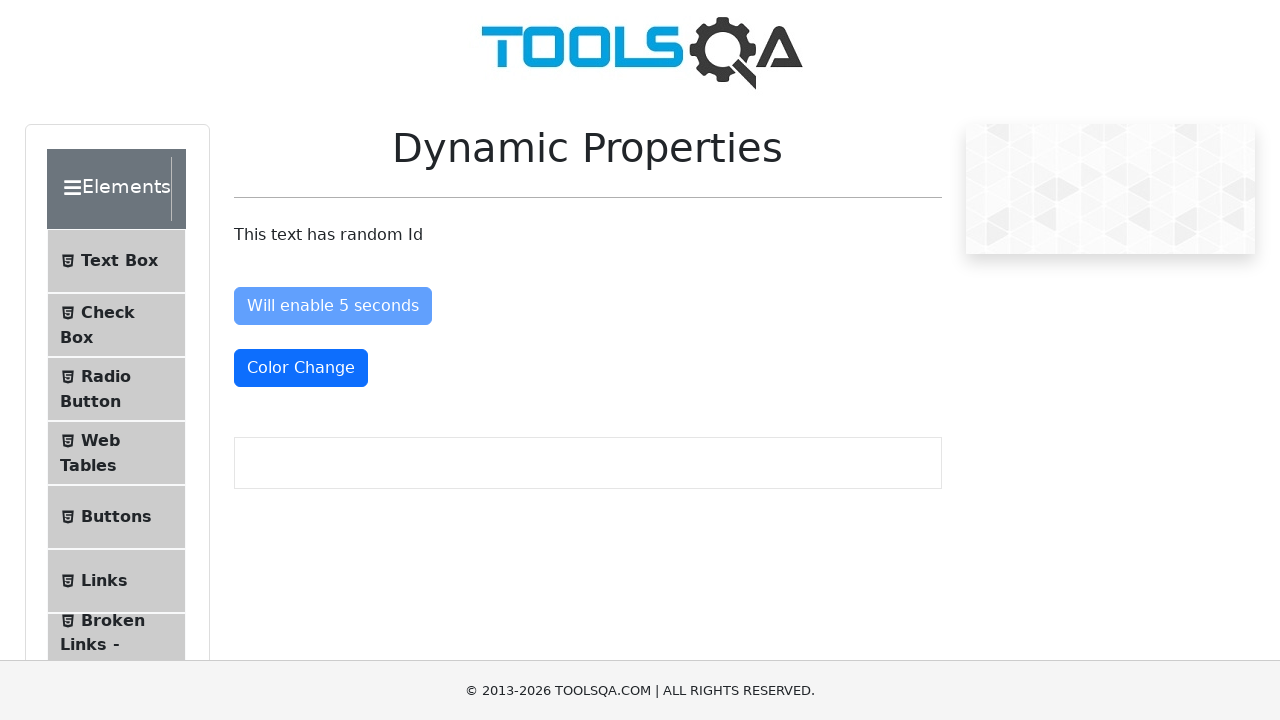

Waited for 'Enable After' button to become visible
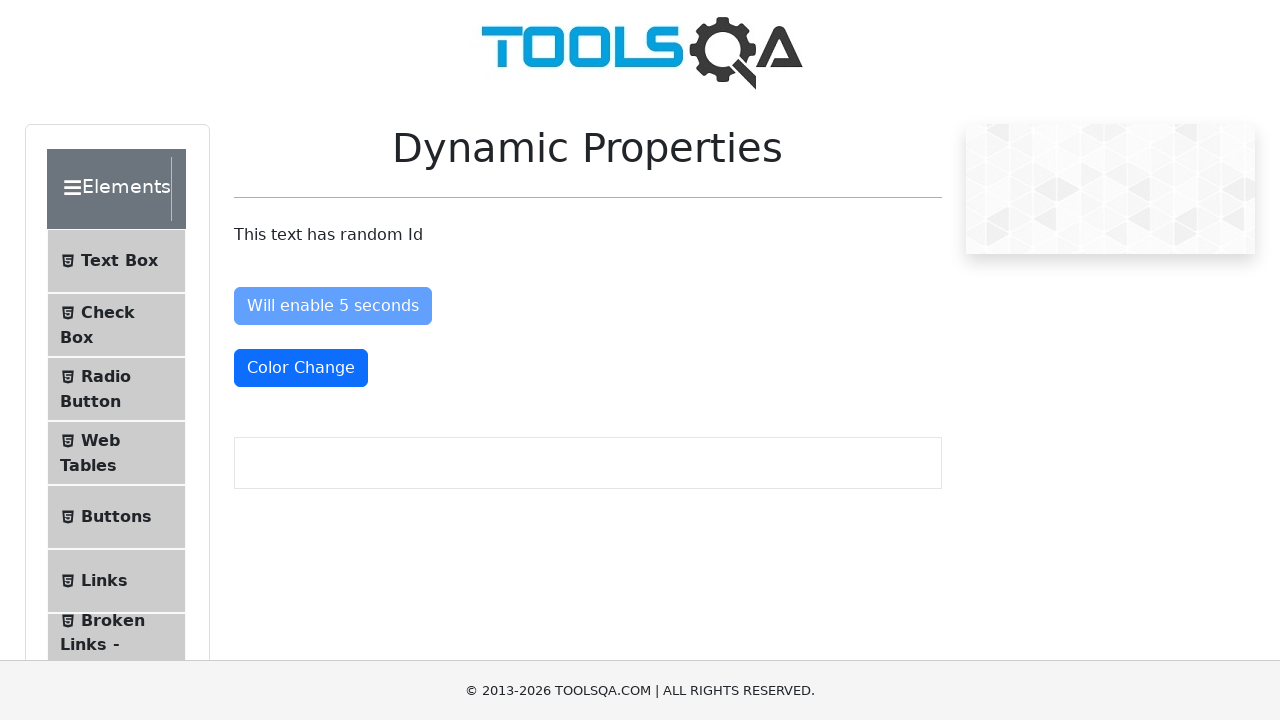

Verified that 'Enable After' button is initially disabled
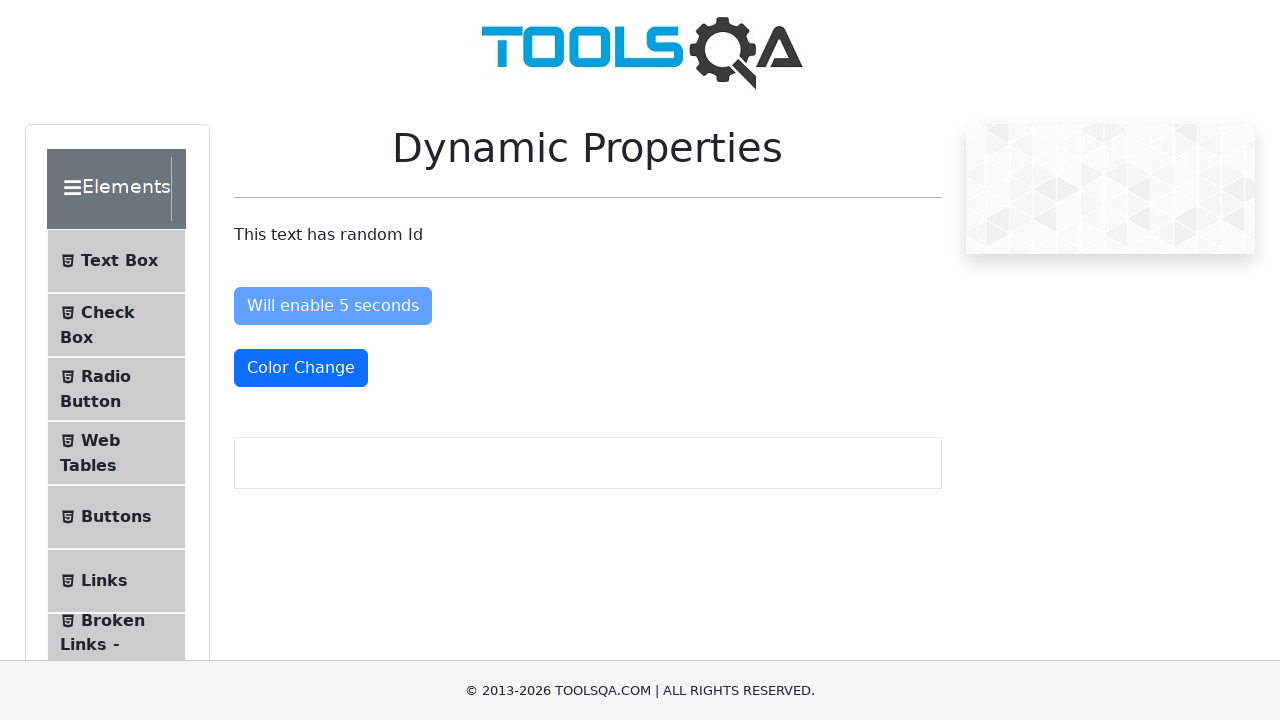

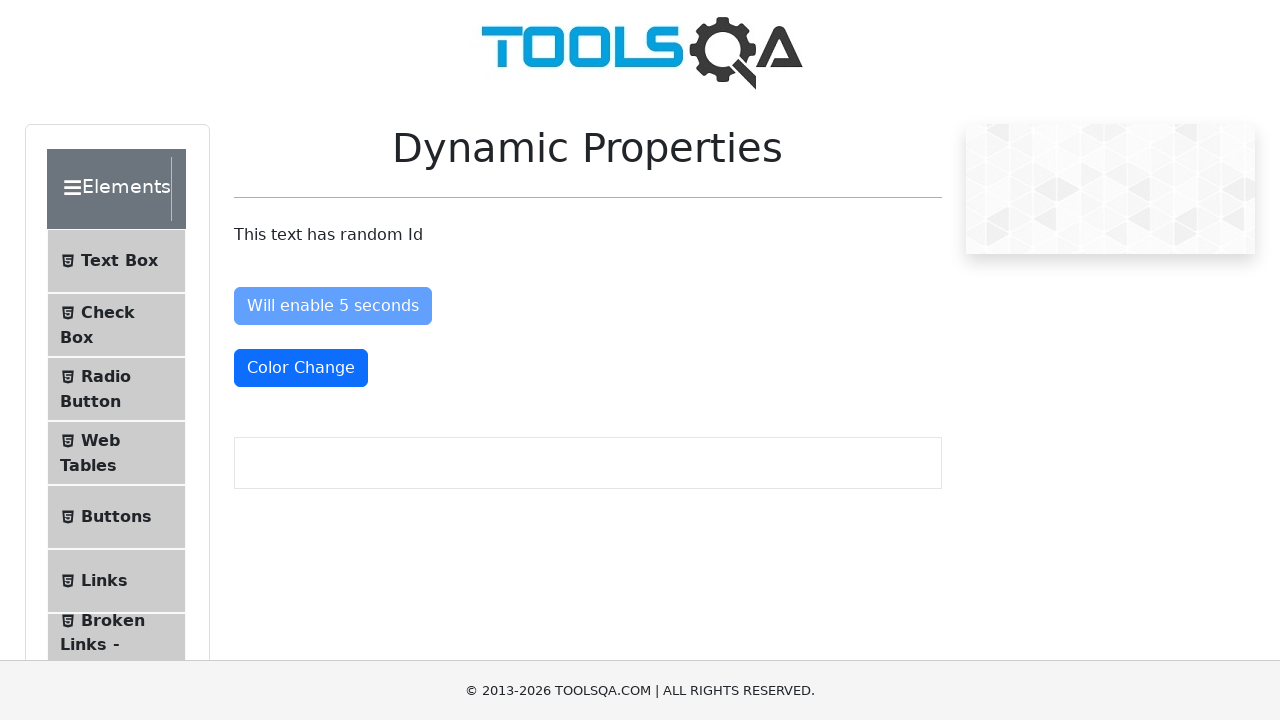